Tests the passenger dropdown functionality by clicking to open the dropdown, incrementing the adult passenger count 4 times to reach 5 adults, then closing the dropdown and verifying the selection displays "5 Adult"

Starting URL: https://rahulshettyacademy.com/dropdownsPractise/

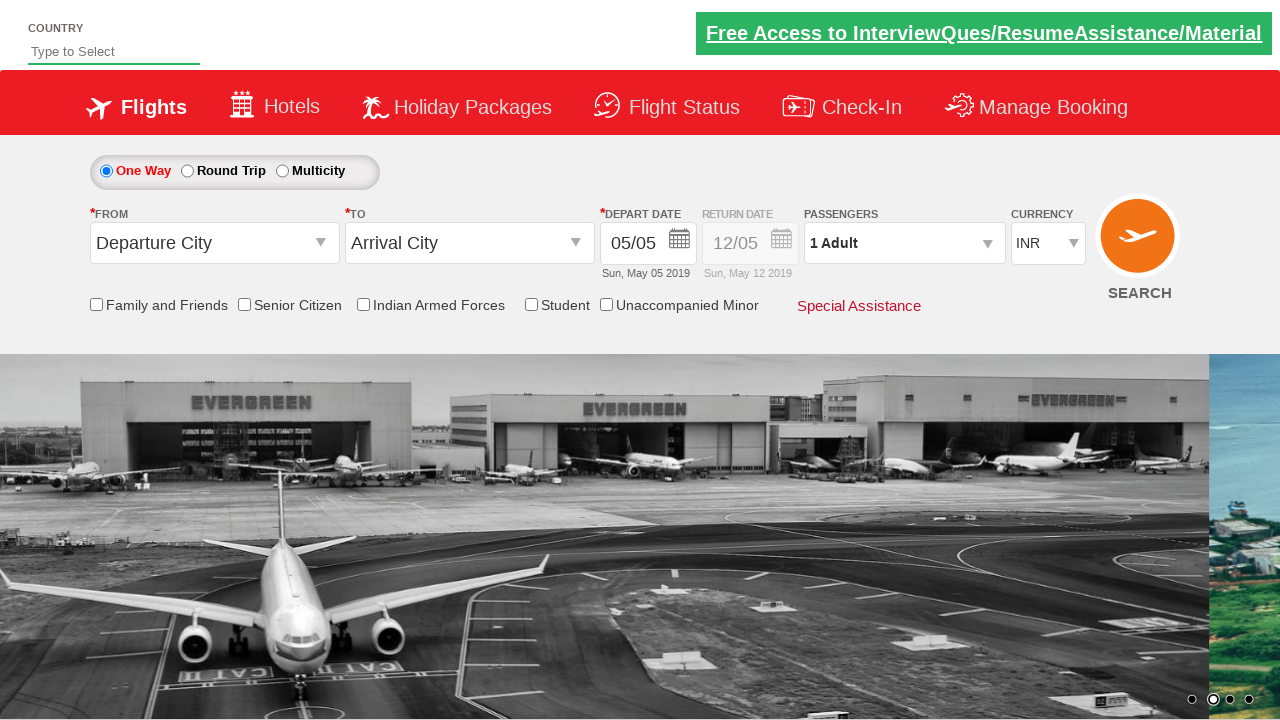

Clicked passenger info dropdown to open it at (904, 243) on #divpaxinfo
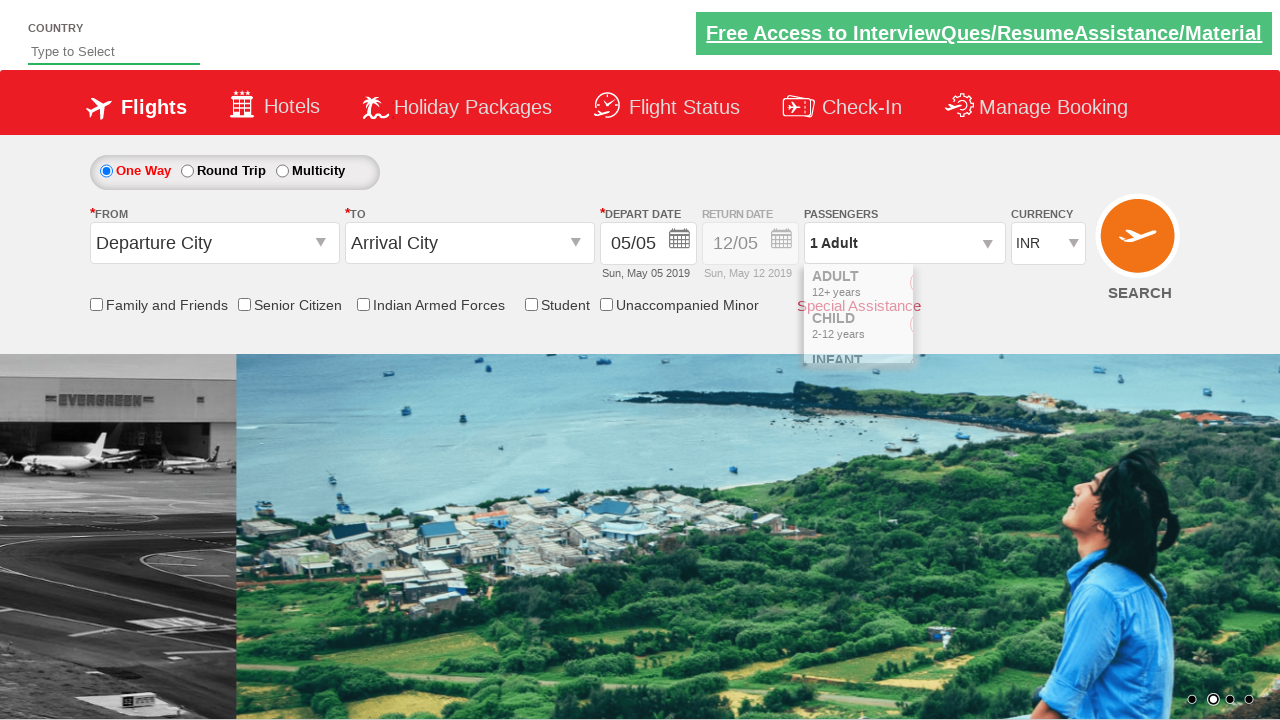

Dropdown opened and increment adult button is visible
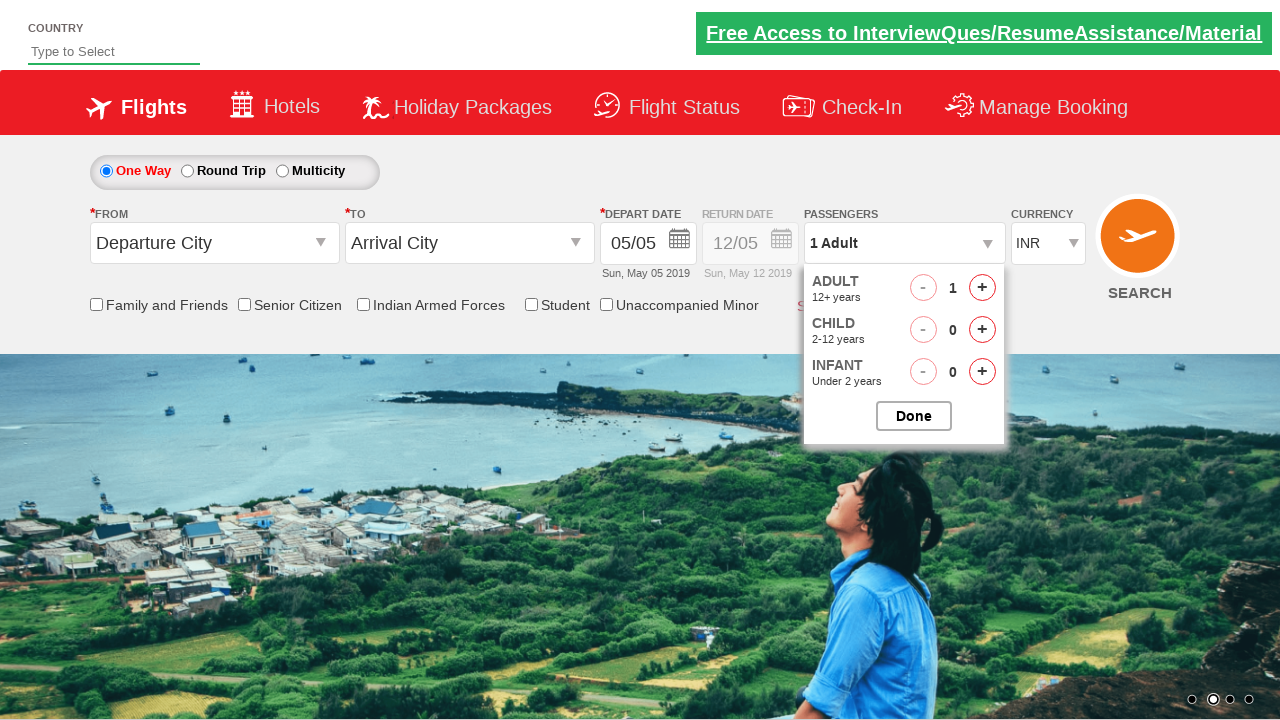

Clicked increment adult button (iteration 1 of 4) at (982, 288) on #hrefIncAdt
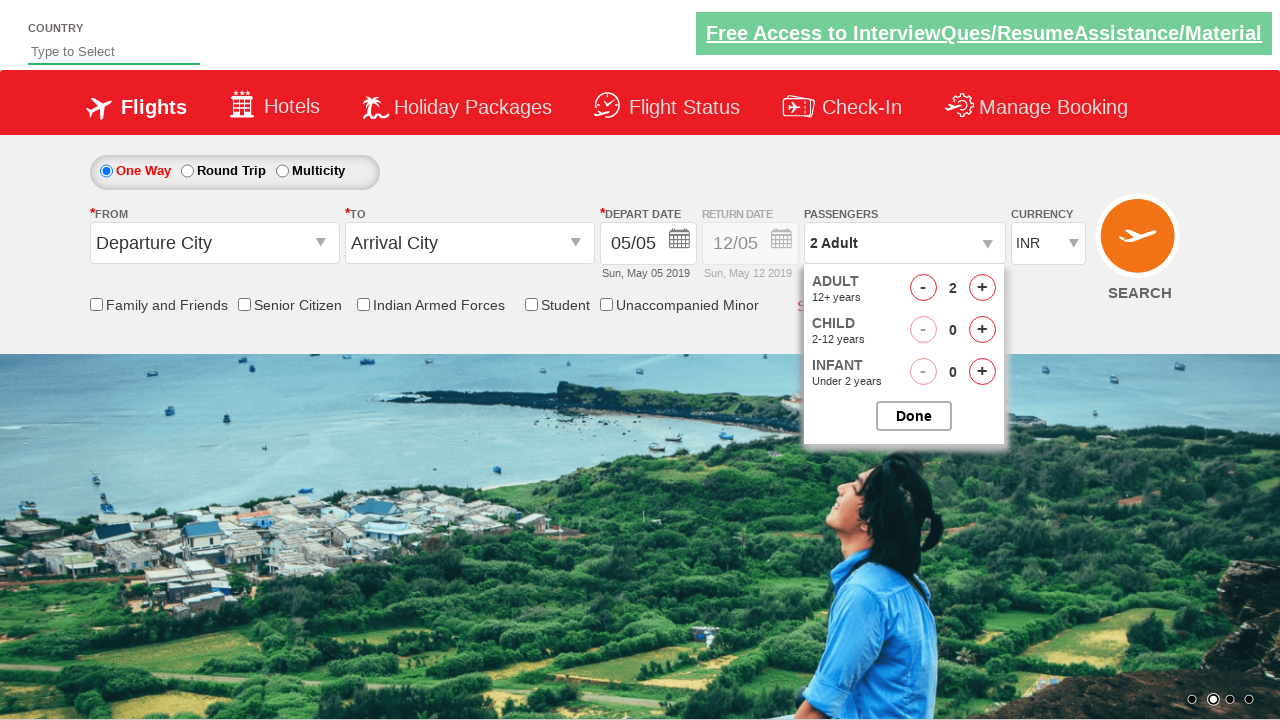

Clicked increment adult button (iteration 2 of 4) at (982, 288) on #hrefIncAdt
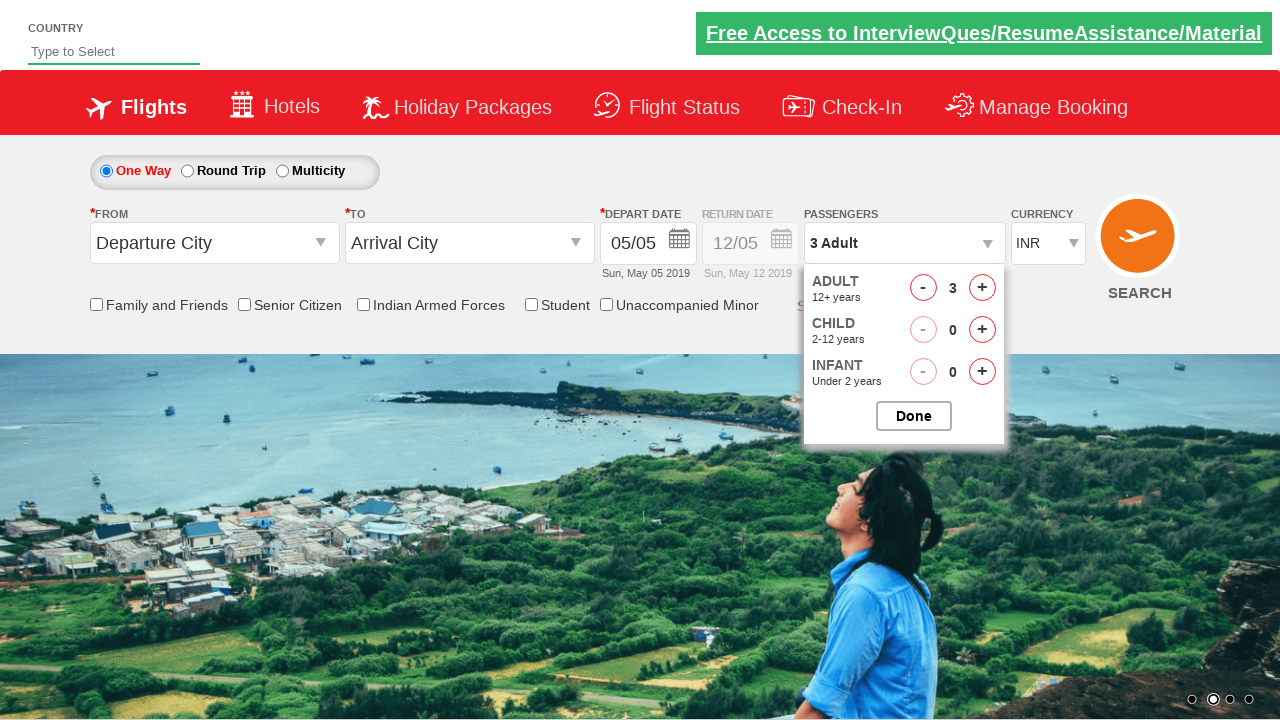

Clicked increment adult button (iteration 3 of 4) at (982, 288) on #hrefIncAdt
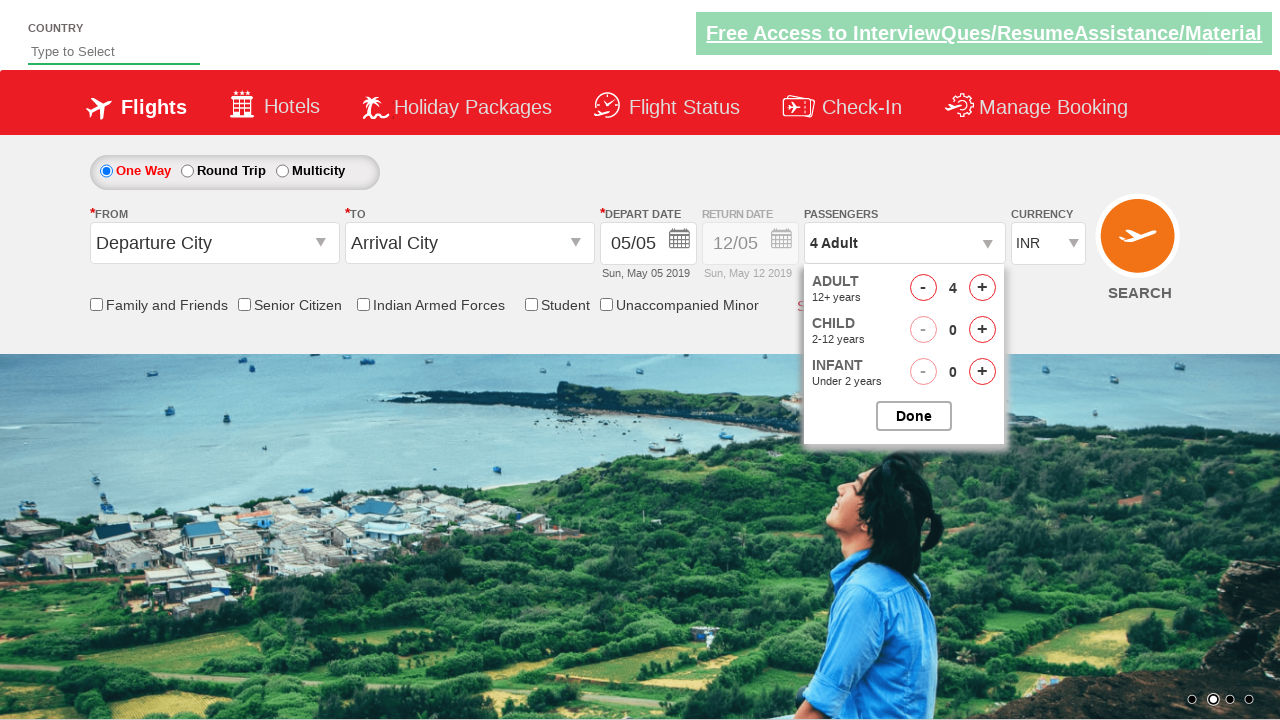

Clicked increment adult button (iteration 4 of 4) at (982, 288) on #hrefIncAdt
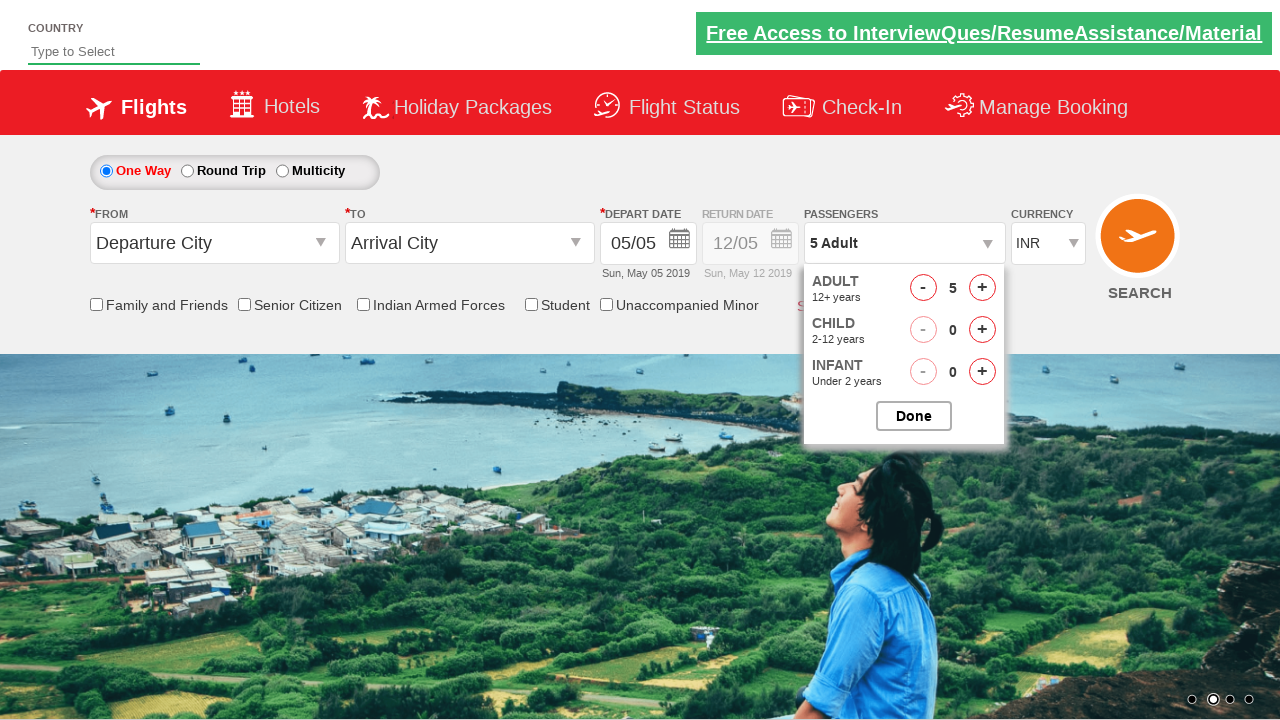

Clicked close button to close passenger dropdown at (914, 416) on #btnclosepaxoption
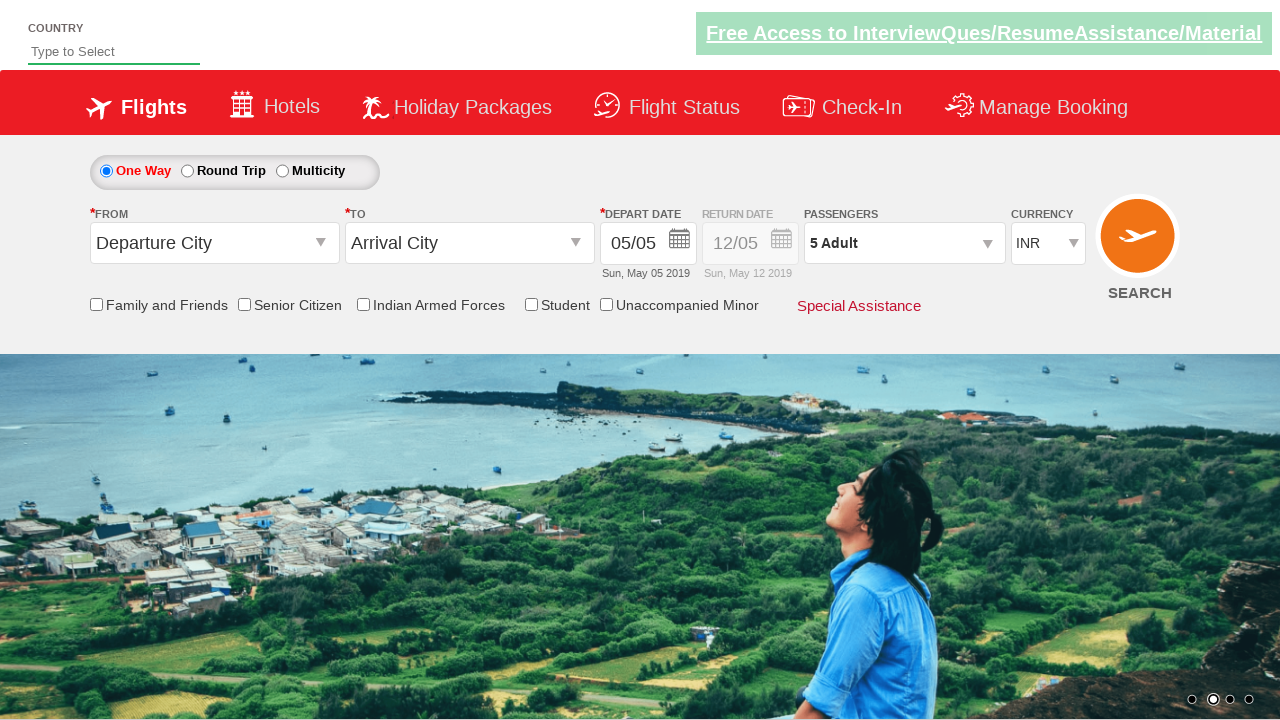

Waited for passenger info display to be visible
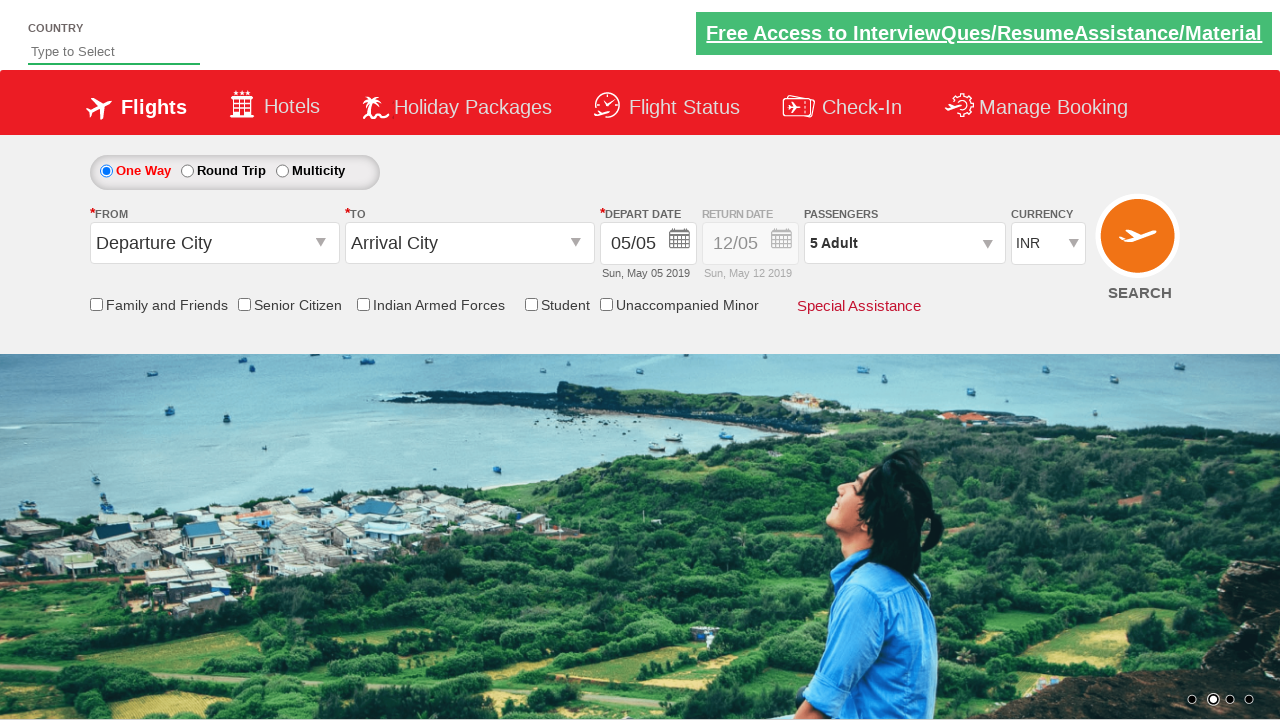

Verified passenger count displays '5 Adult'
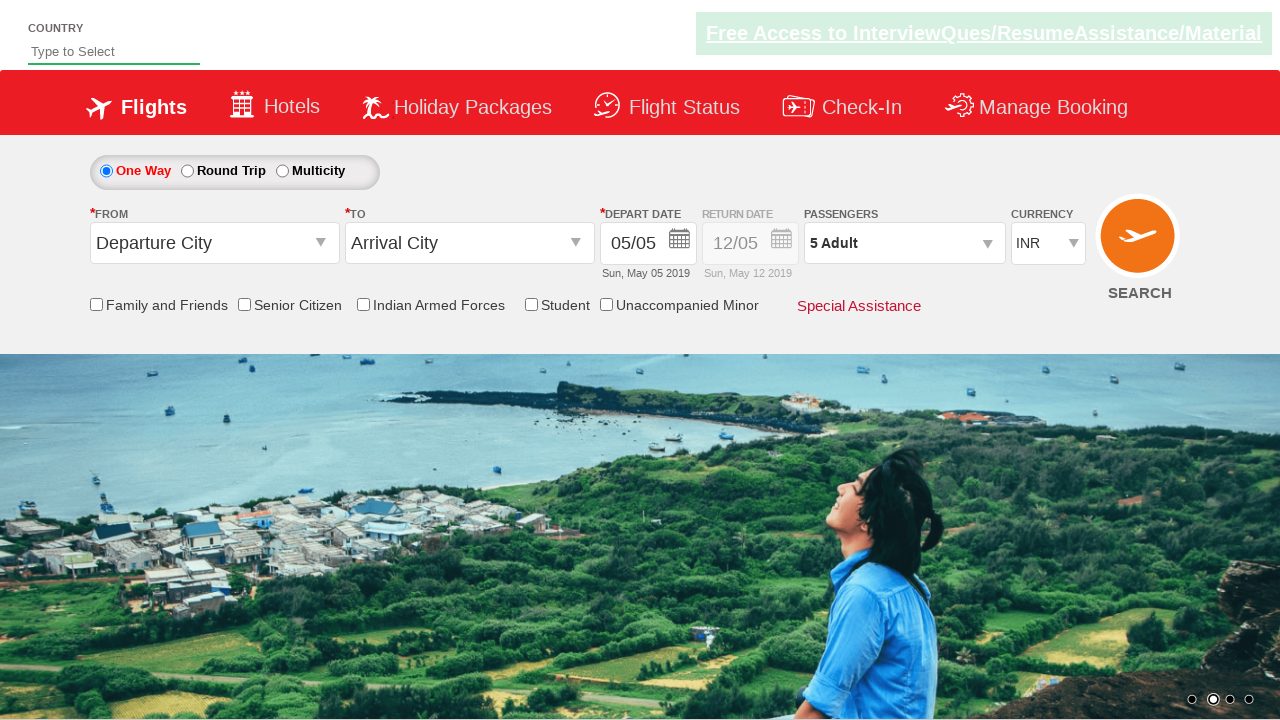

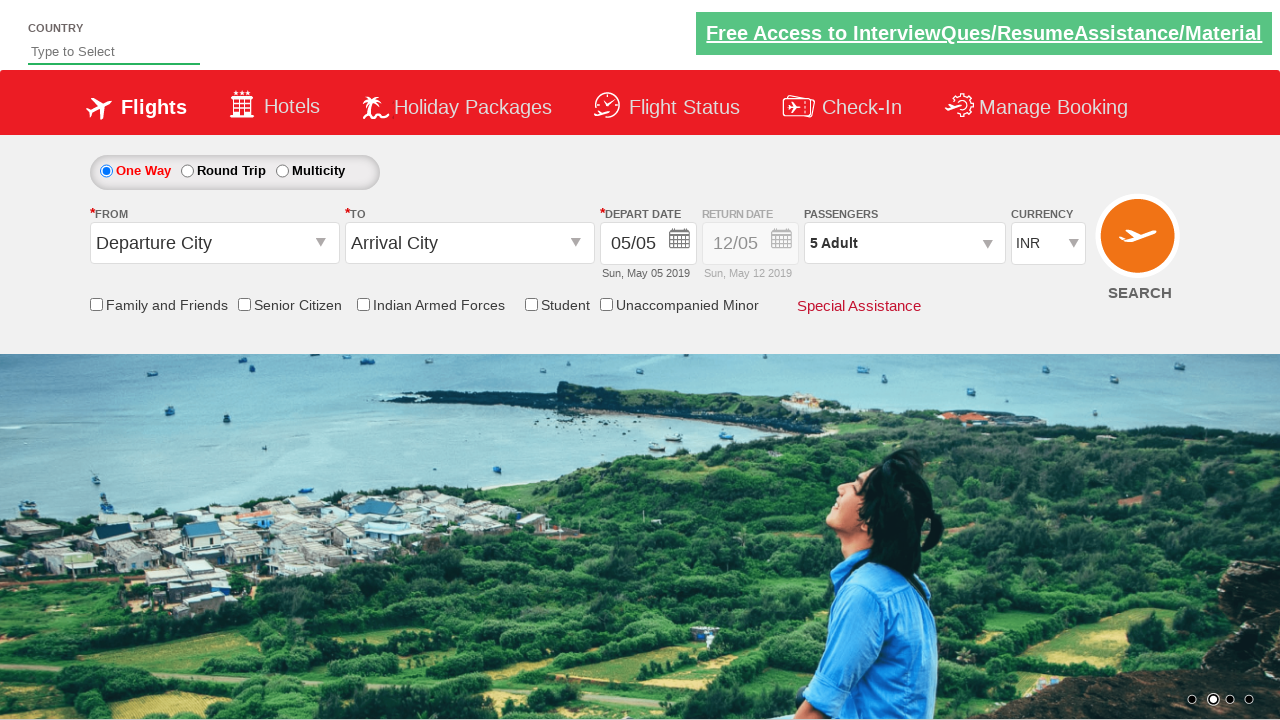